Tests dropdown selection functionality by selecting currency options using different methods (index, visible text, value), then interacts with a passenger count selector by clicking to increment adult passengers multiple times.

Starting URL: https://rahulshettyacademy.com/dropdownsPractise/

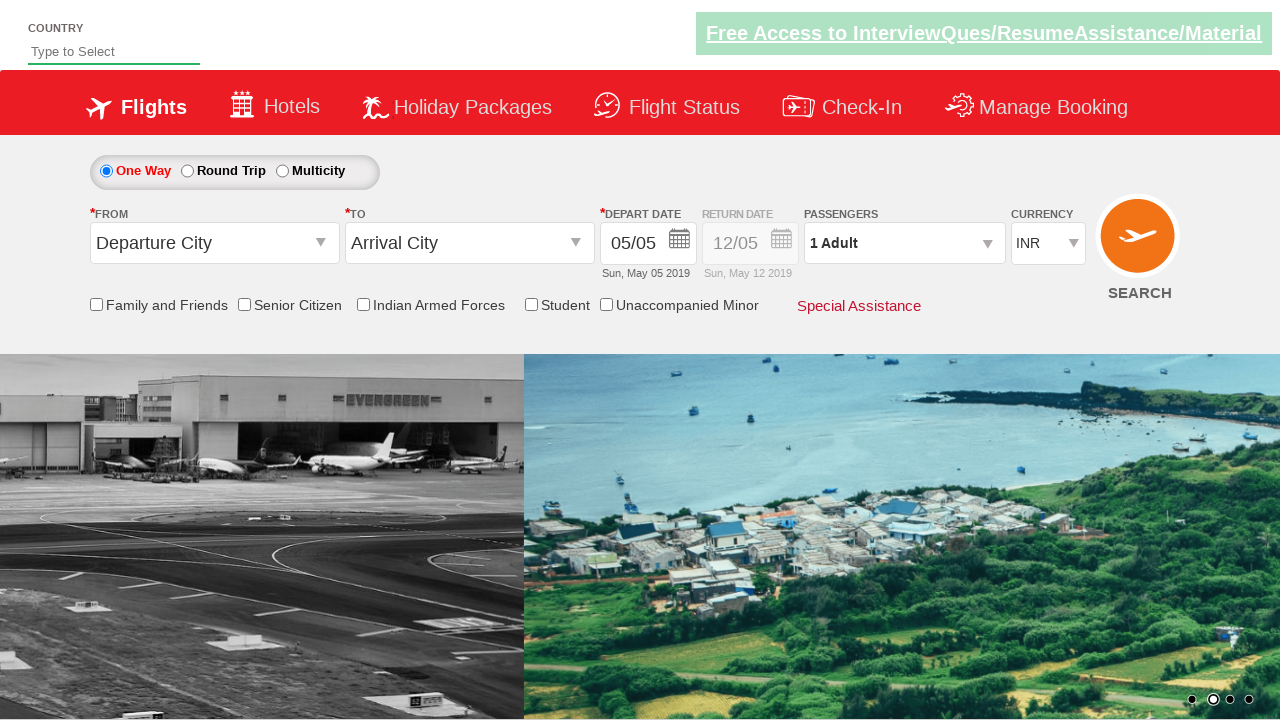

Selected currency dropdown by index 3 (4th option) on #ctl00_mainContent_DropDownListCurrency
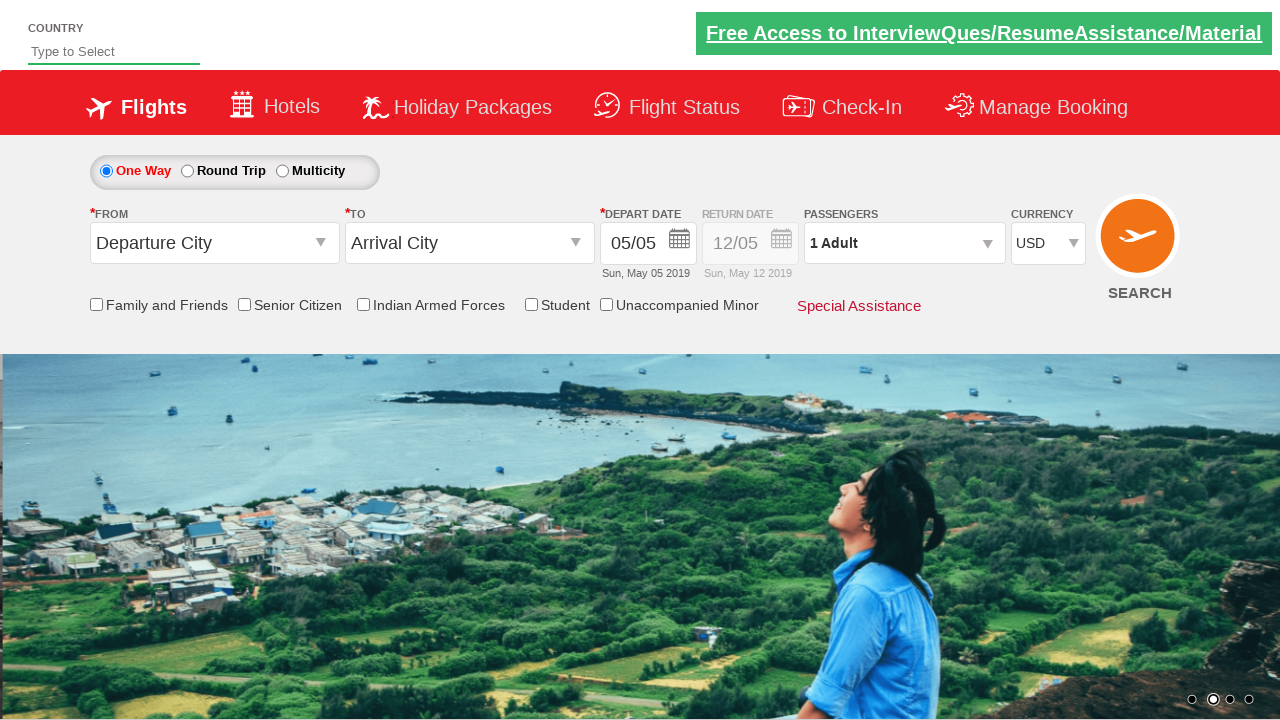

Selected currency dropdown by visible text 'INR' on #ctl00_mainContent_DropDownListCurrency
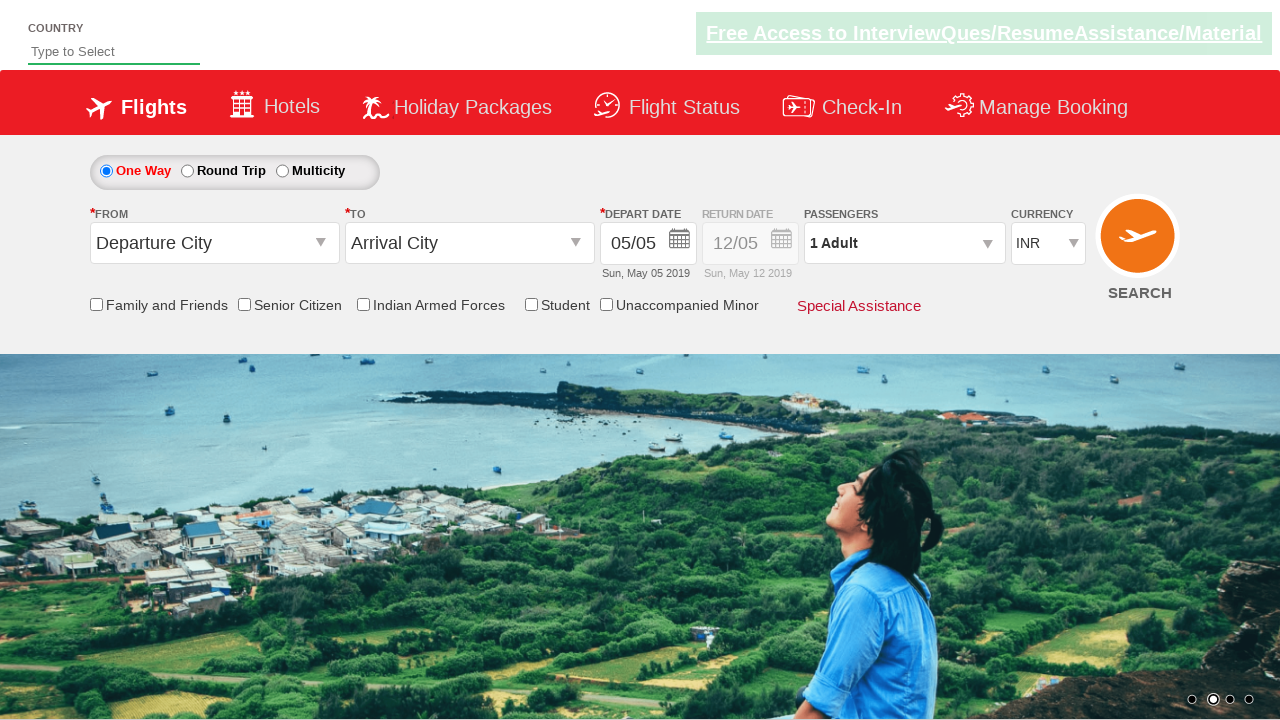

Selected currency dropdown by value 'AED' on #ctl00_mainContent_DropDownListCurrency
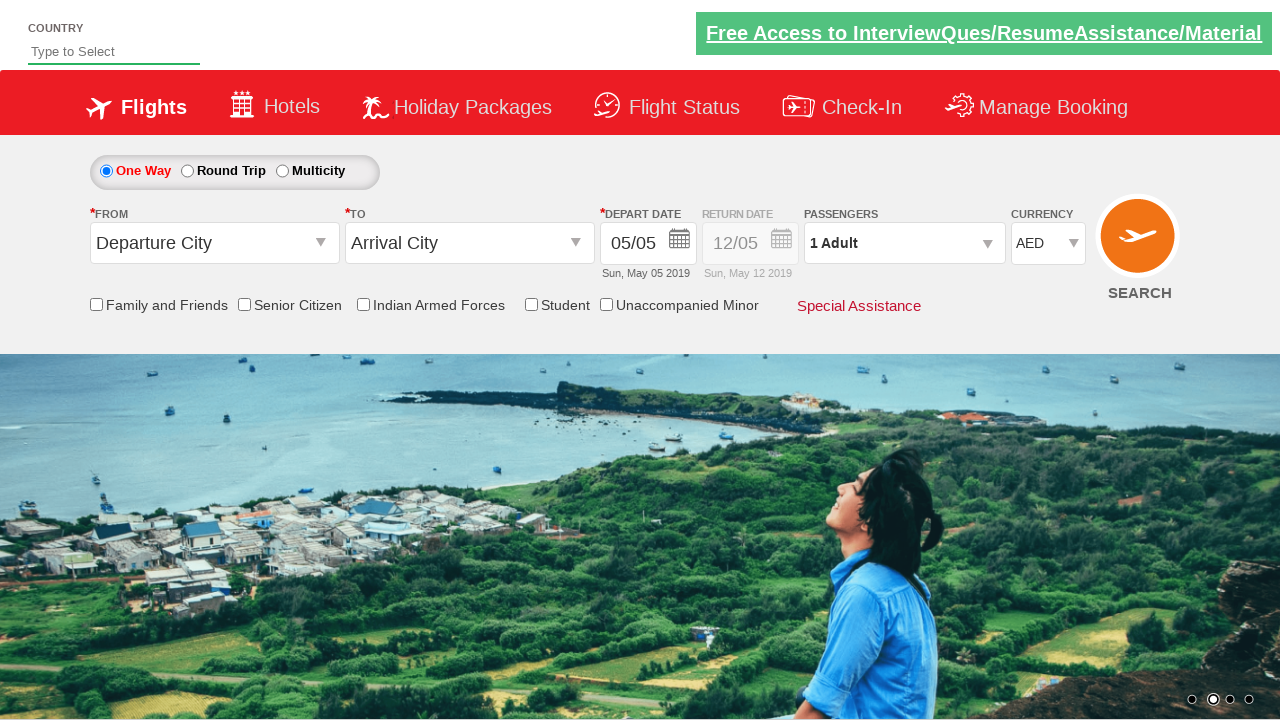

Clicked passenger info dropdown to open at (904, 243) on #divpaxinfo
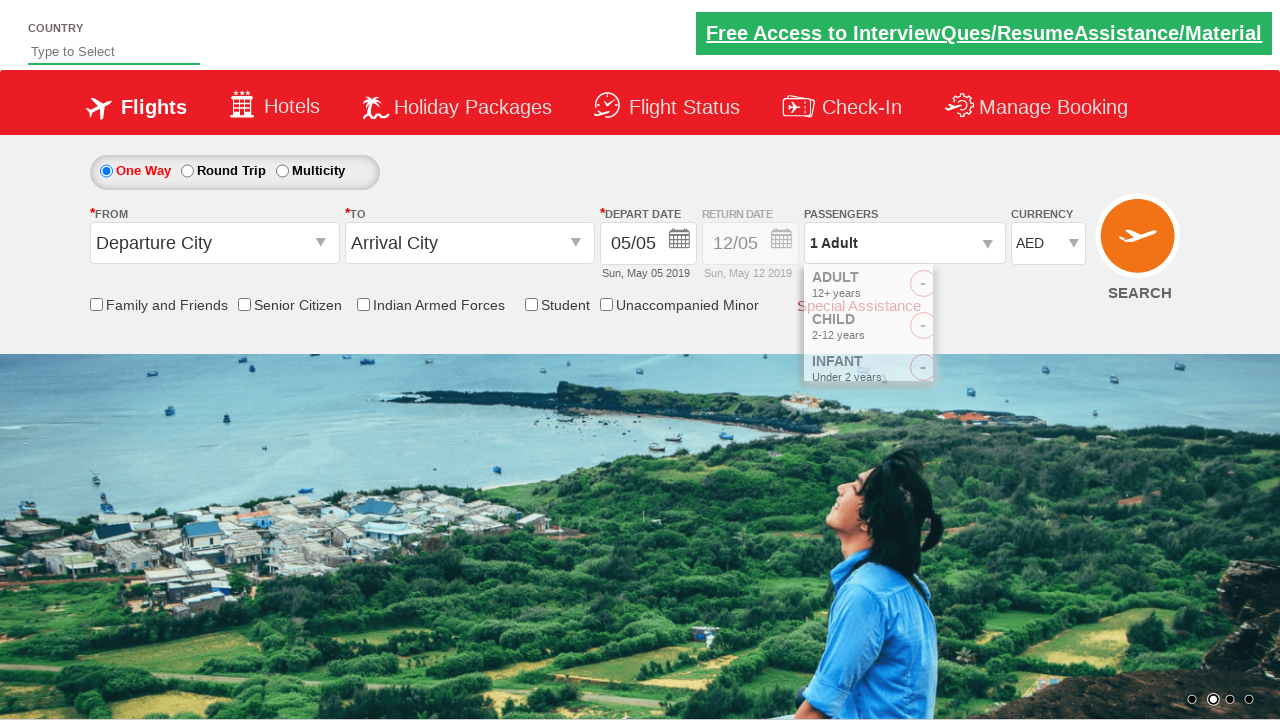

Waited 2000ms for dropdown to become visible
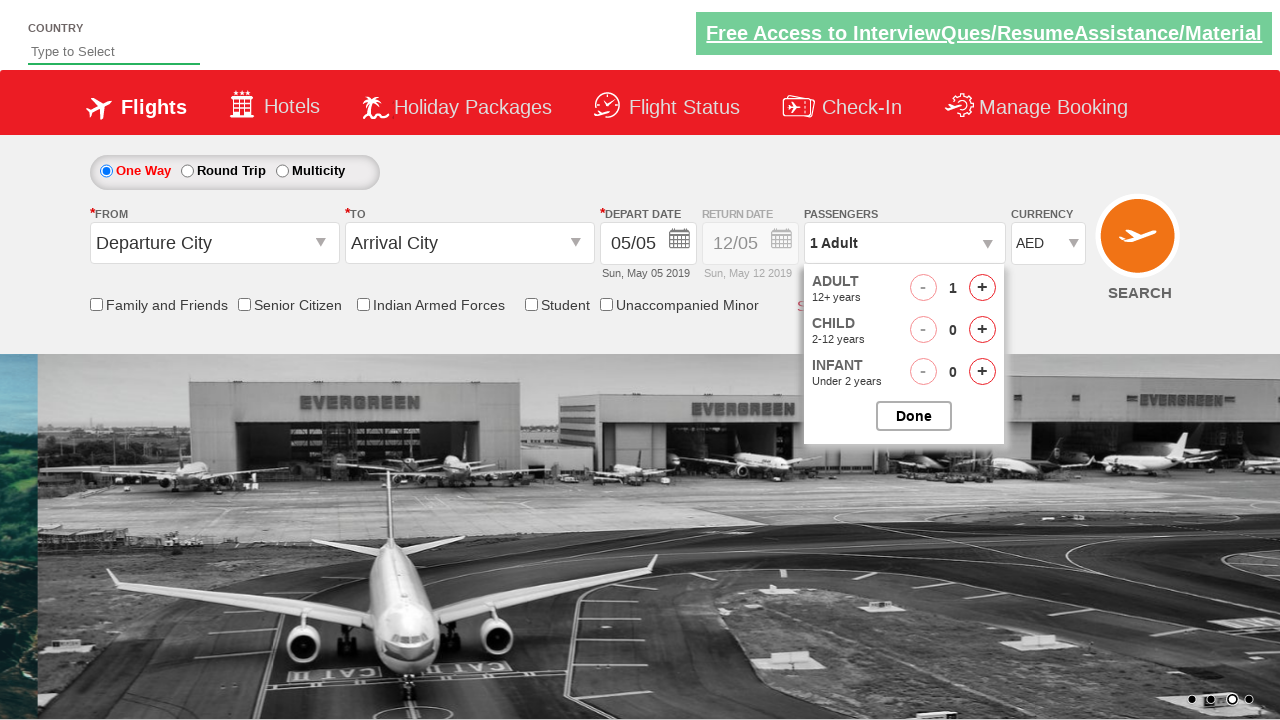

Clicked adult passenger increment button (iteration 1/4) at (982, 288) on #hrefIncAdt
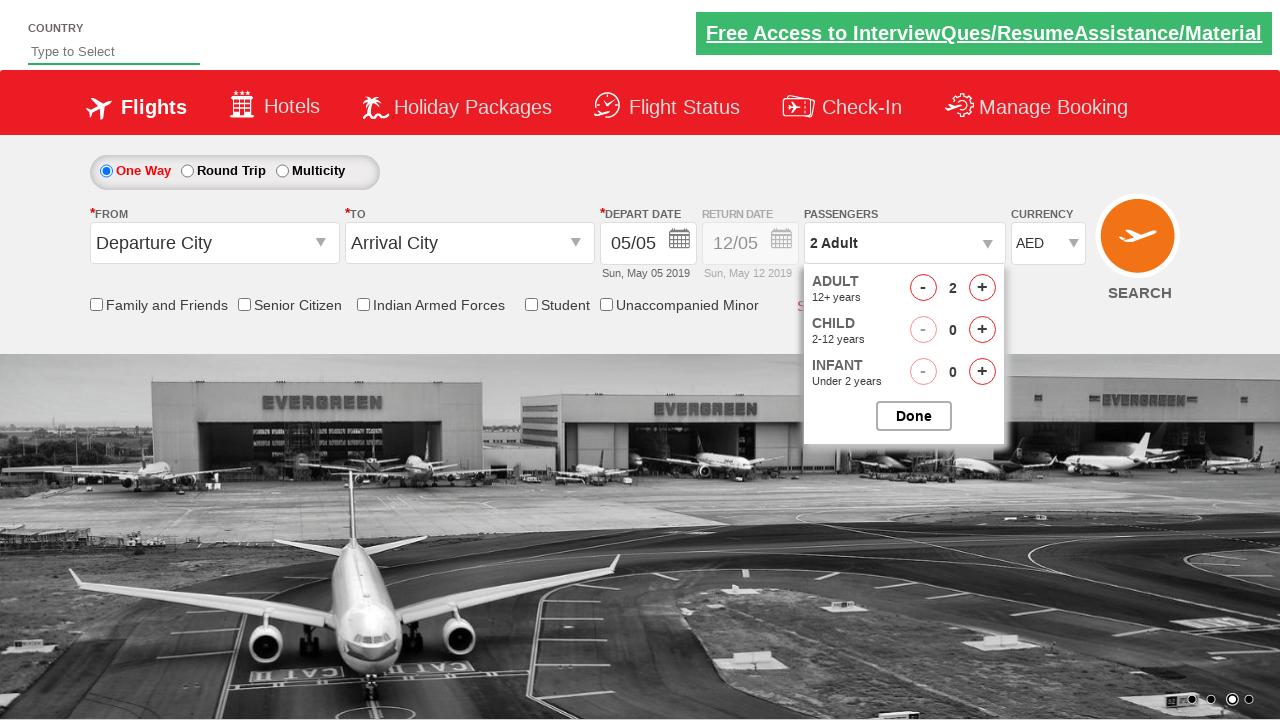

Clicked adult passenger increment button (iteration 2/4) at (982, 288) on #hrefIncAdt
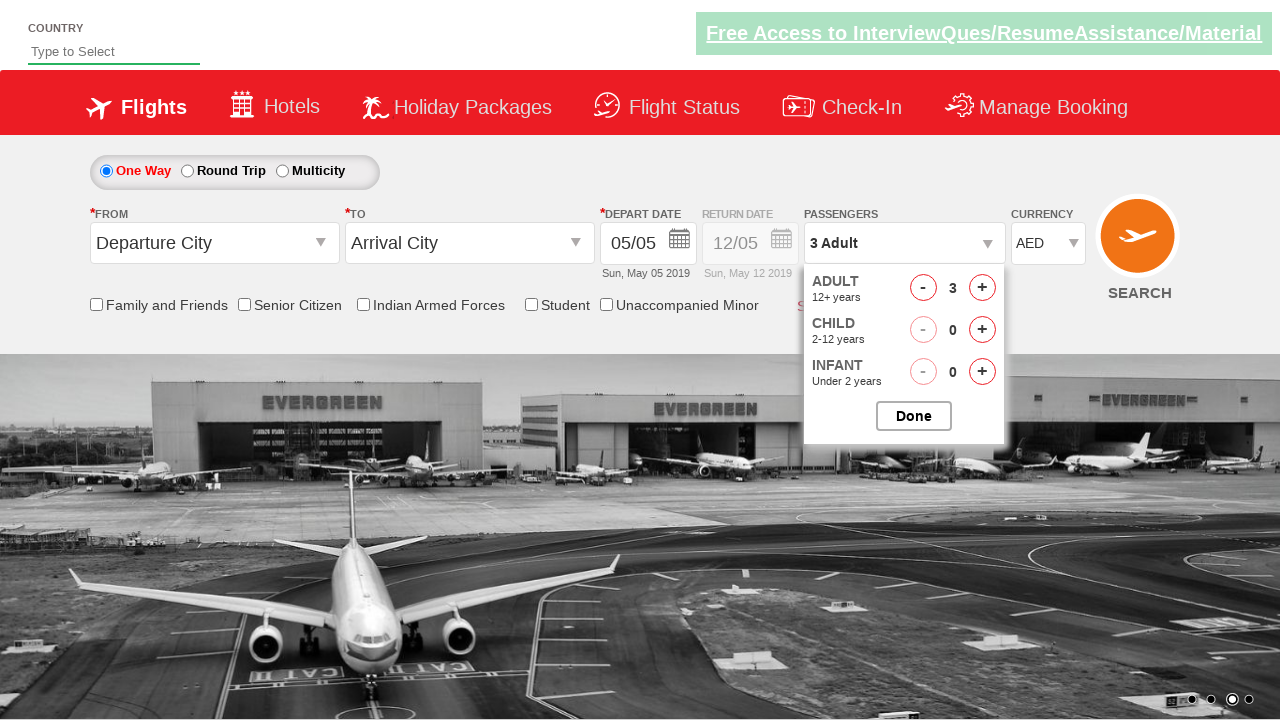

Clicked adult passenger increment button (iteration 3/4) at (982, 288) on #hrefIncAdt
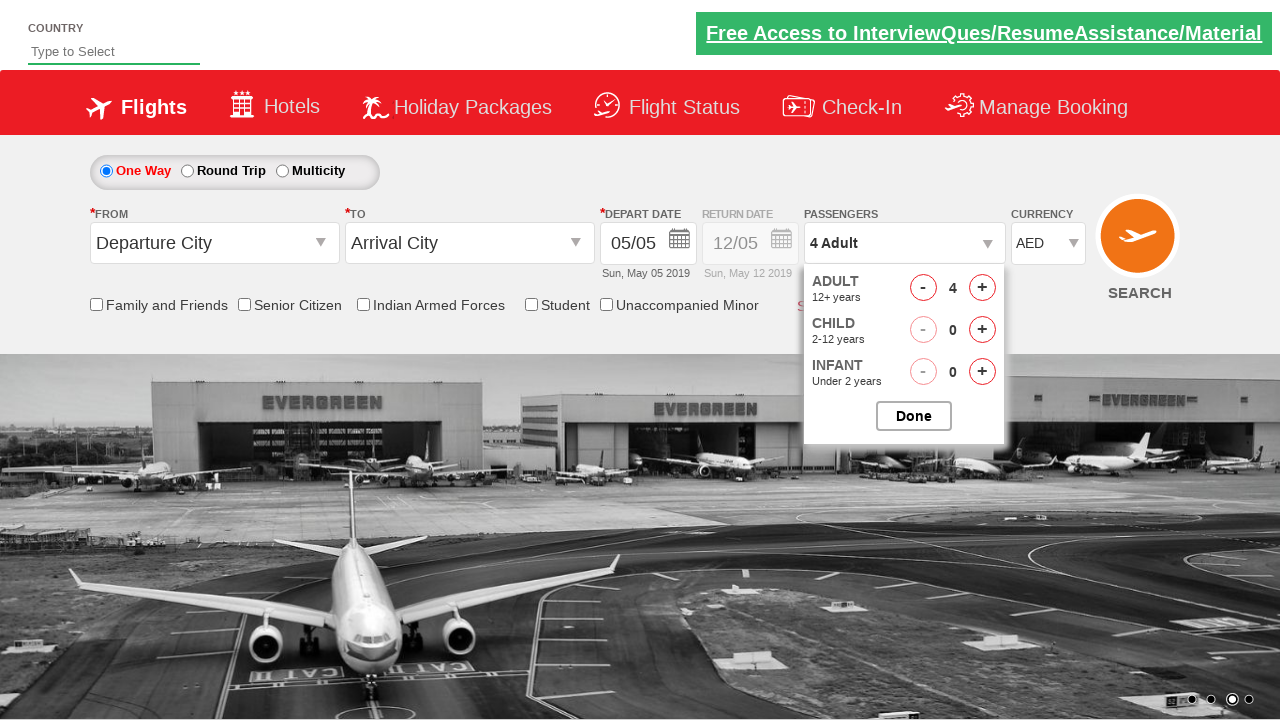

Clicked adult passenger increment button (iteration 4/4) at (982, 288) on #hrefIncAdt
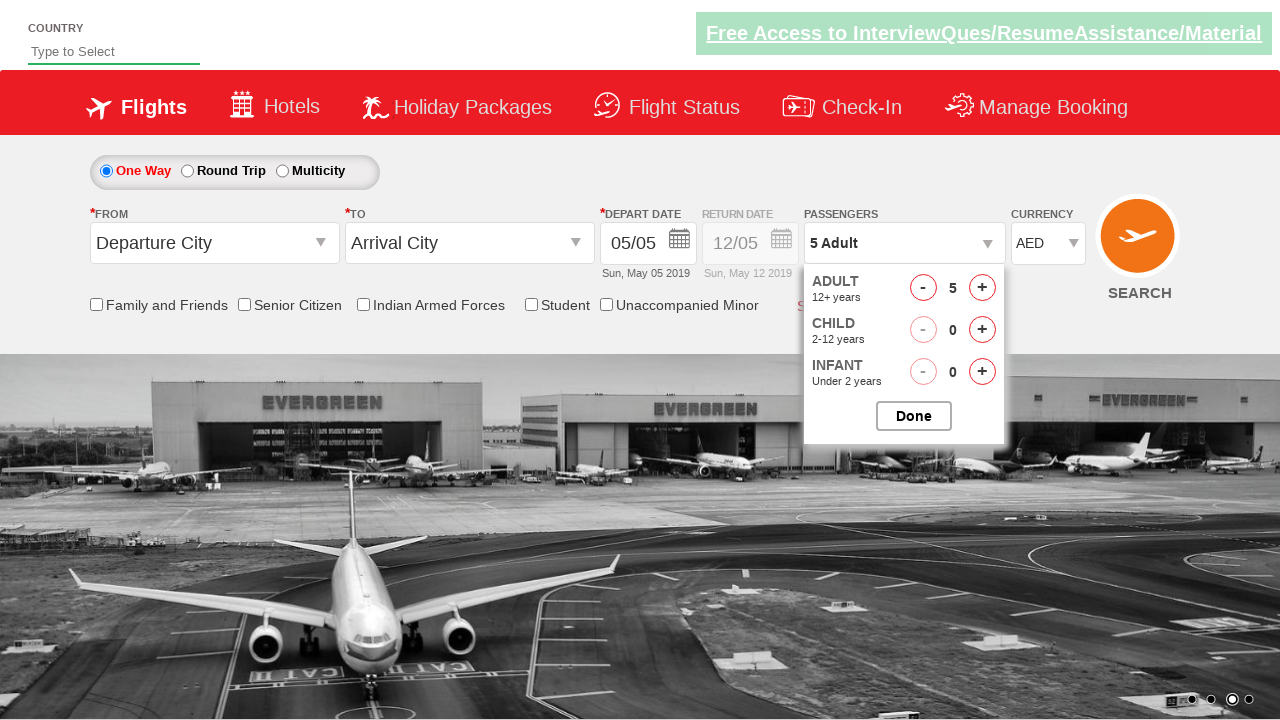

Closed passenger options dropdown at (914, 416) on #btnclosepaxoption
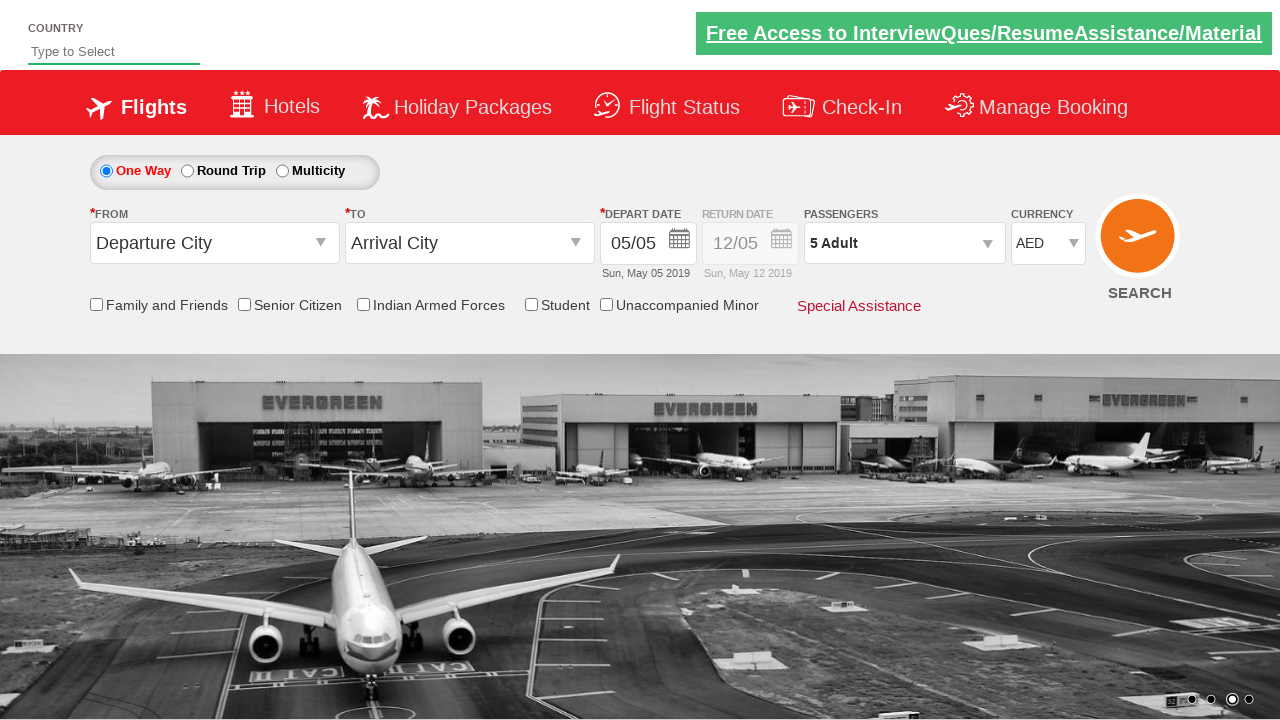

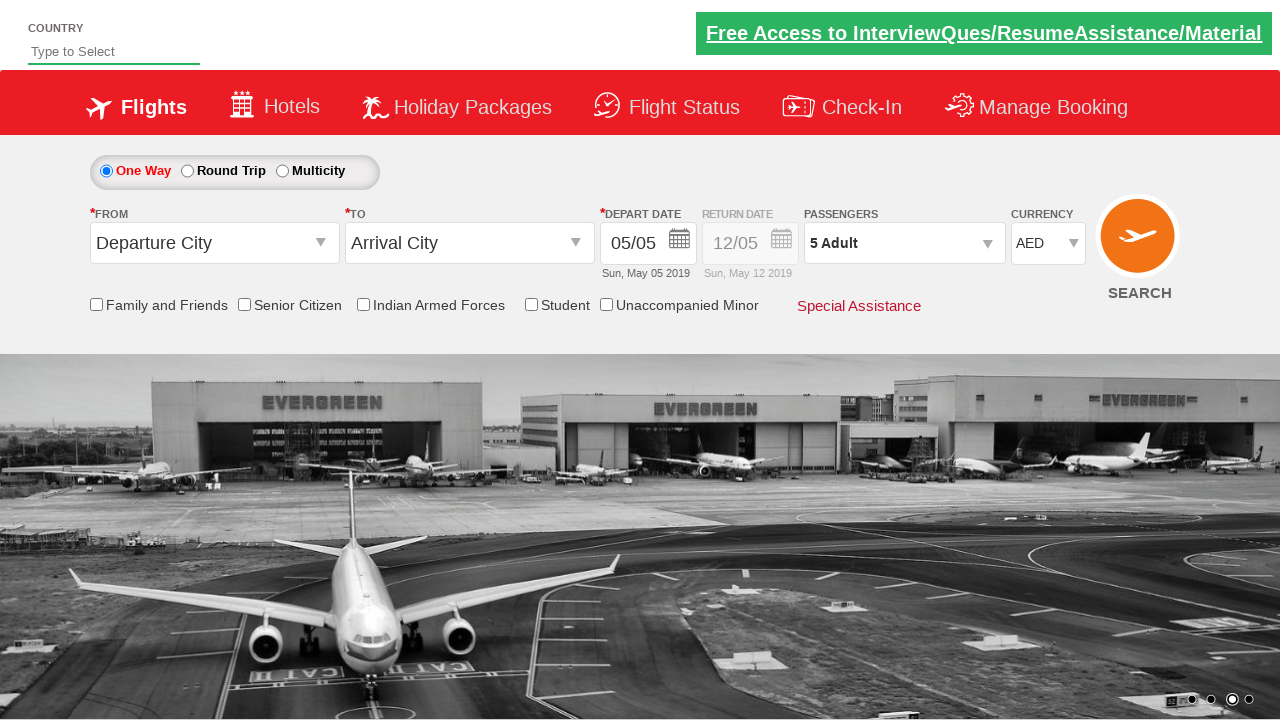